Tests handling of JavaScript confirmation dialogs by clicking a confirm button, accepting it, and verifying the result message

Starting URL: https://testautomationpractice.blogspot.com/

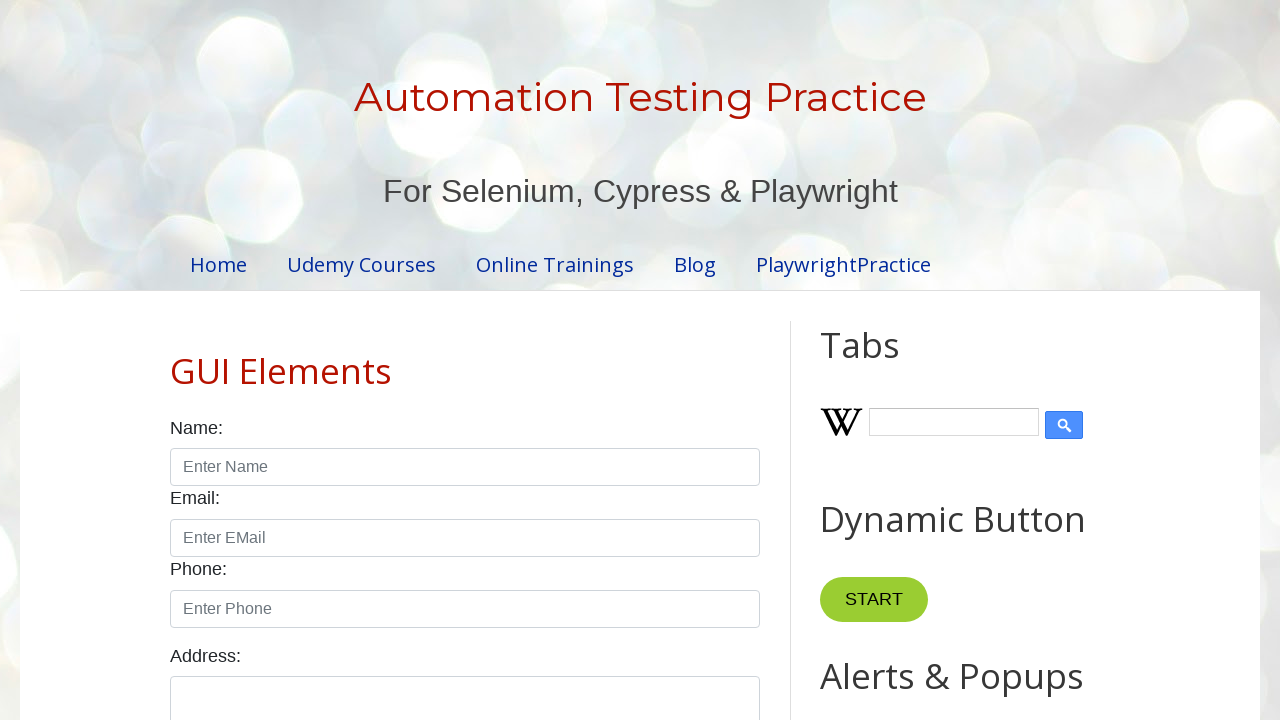

Clicked OK button on confirmation dialog
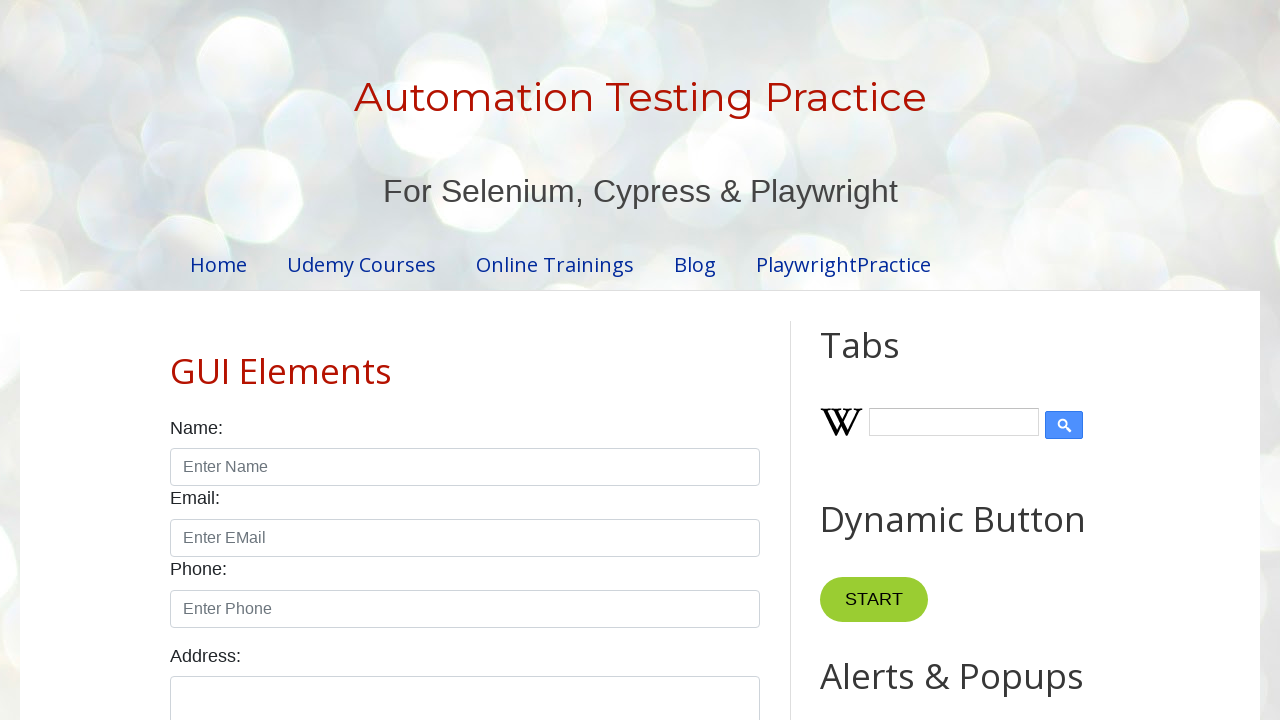

Clicked the confirm button to trigger dialog at (912, 360) on xpath=//button[@id='confirmBtn']
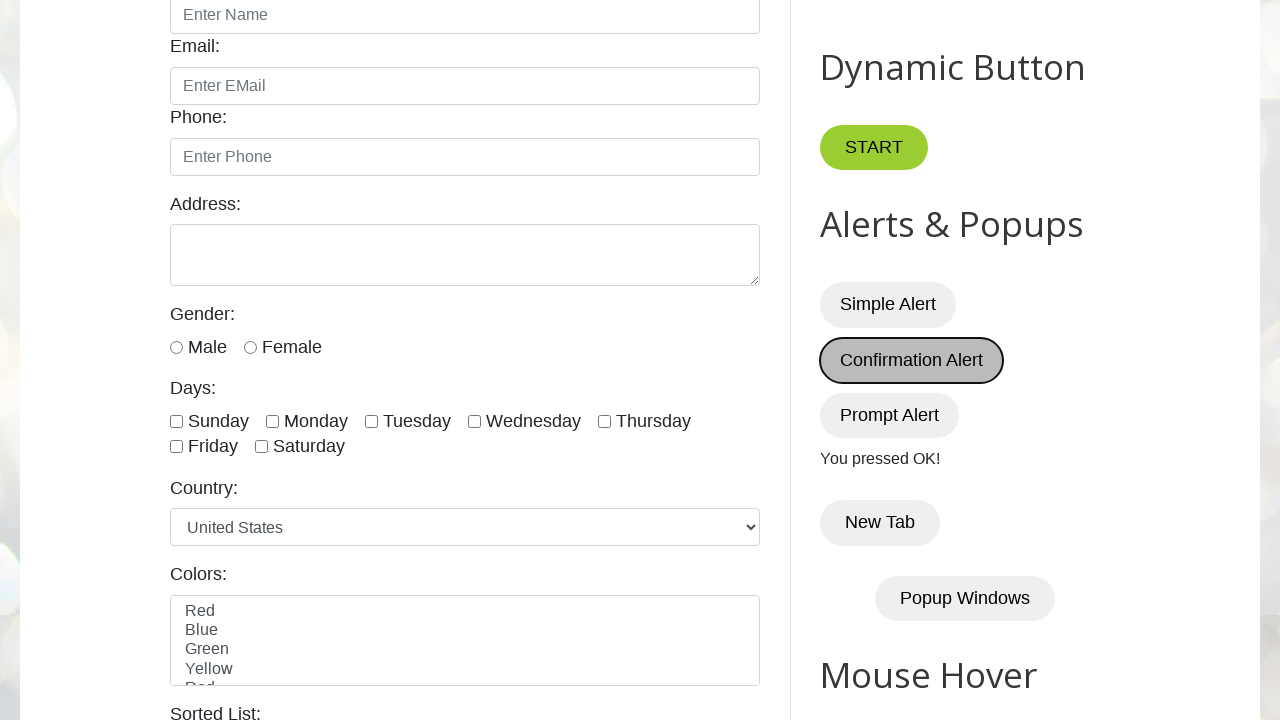

Result message element loaded
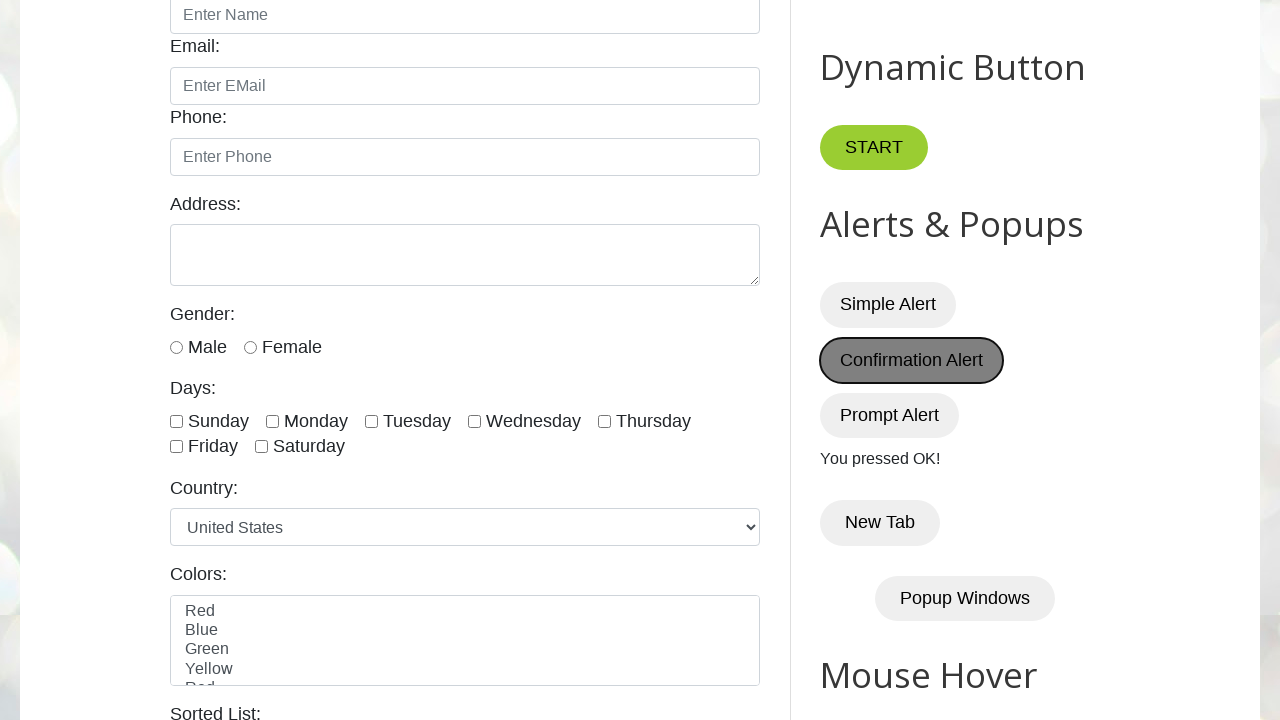

Verified result message contains 'You pressed OK!'
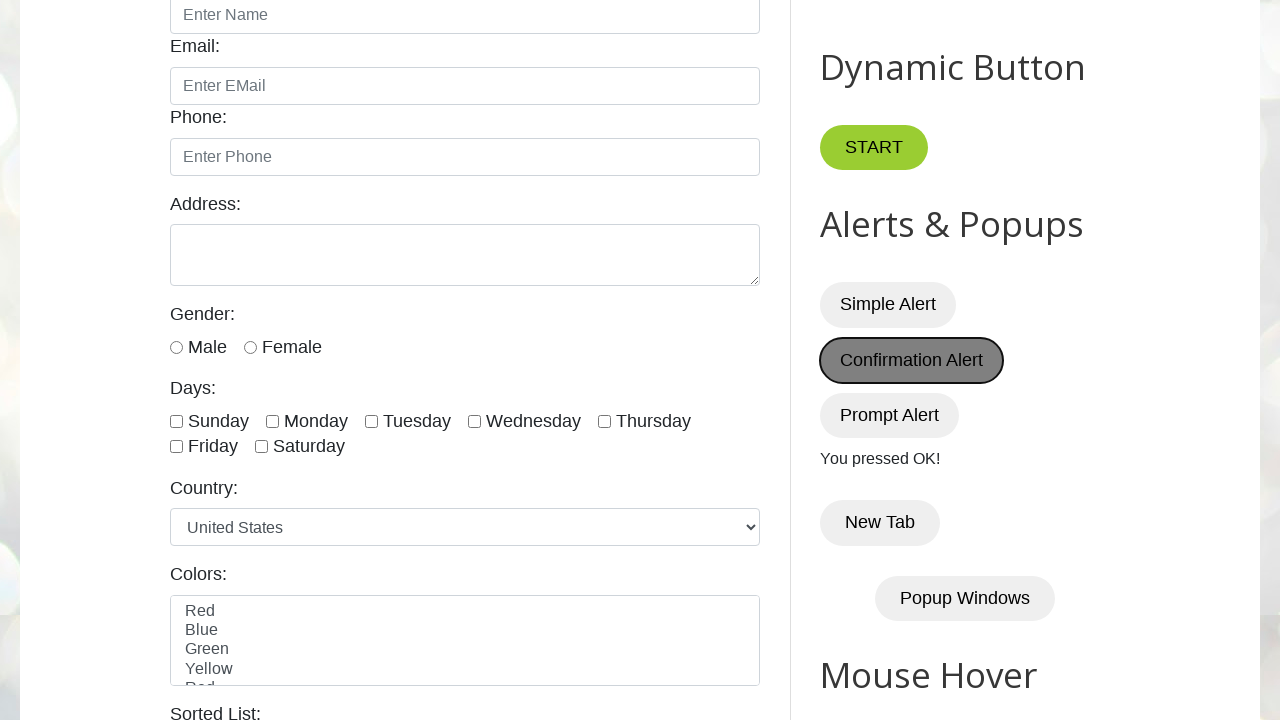

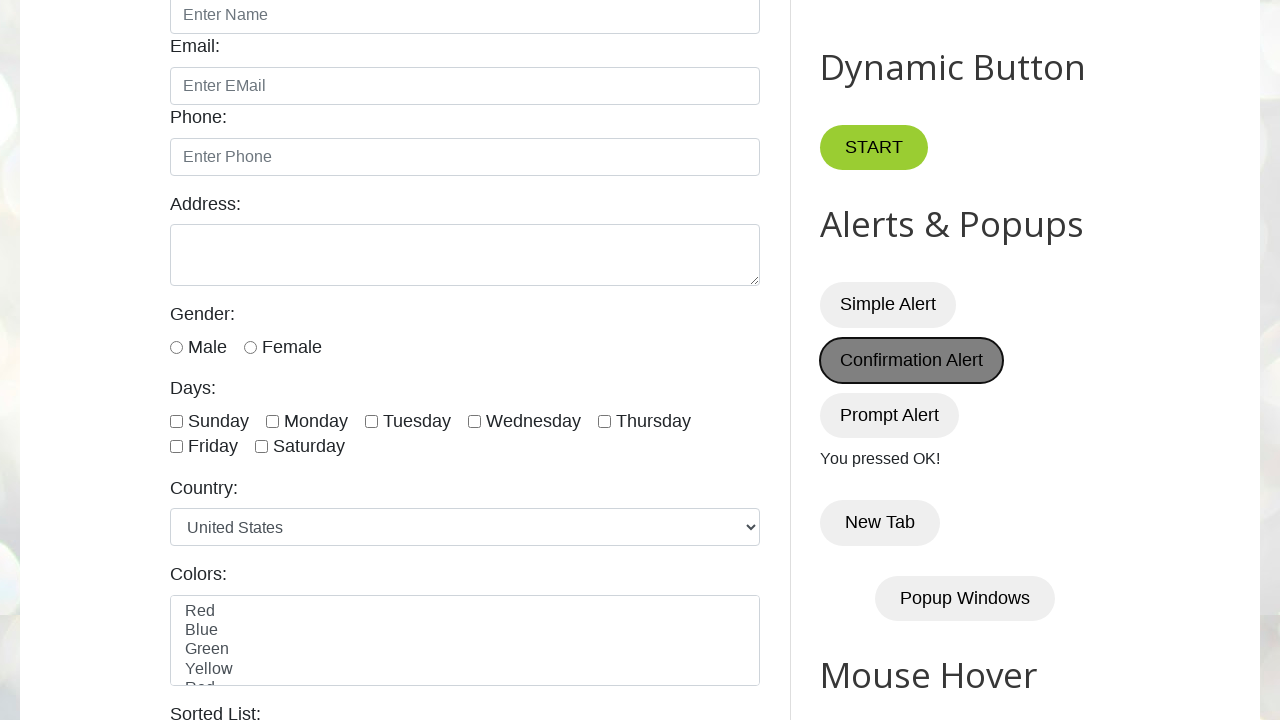